Tests adding multiple todo items to a todo list by filling the input field and pressing Enter, then verifying the items appear in the list

Starting URL: https://demo.playwright.dev/todomvc

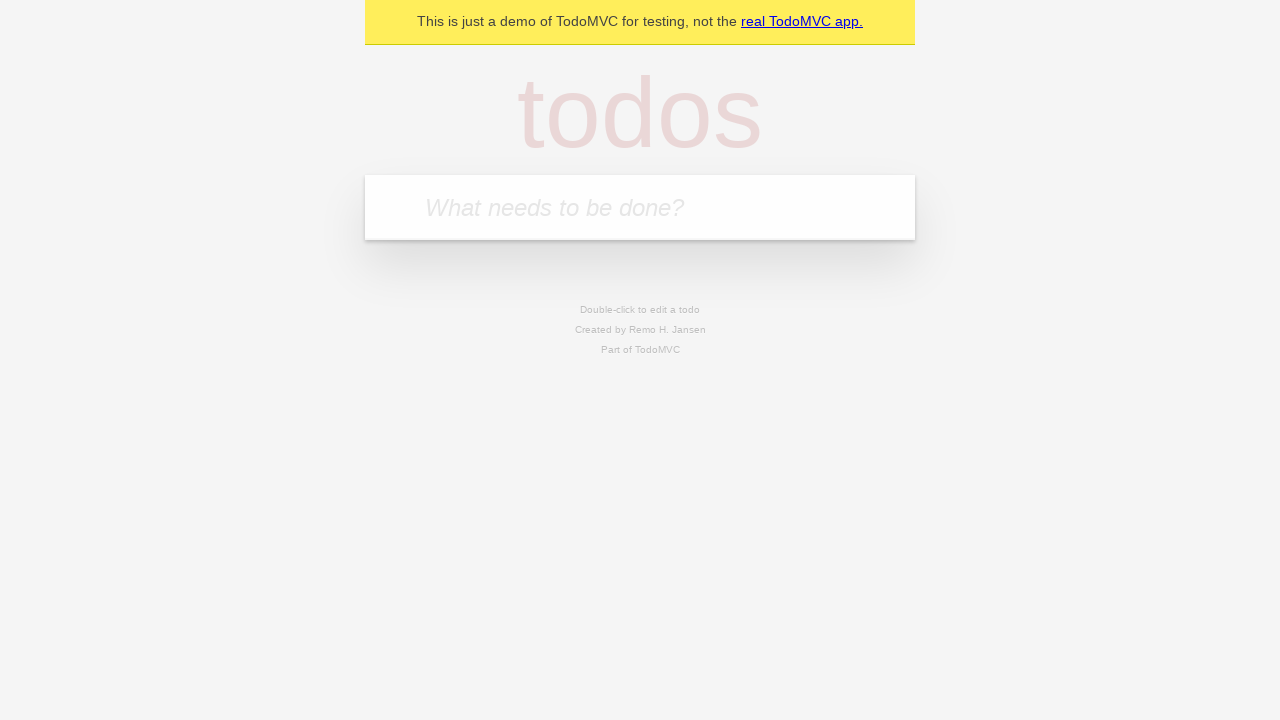

Filled input field with first todo item 'buy some cheese' on .new-todo
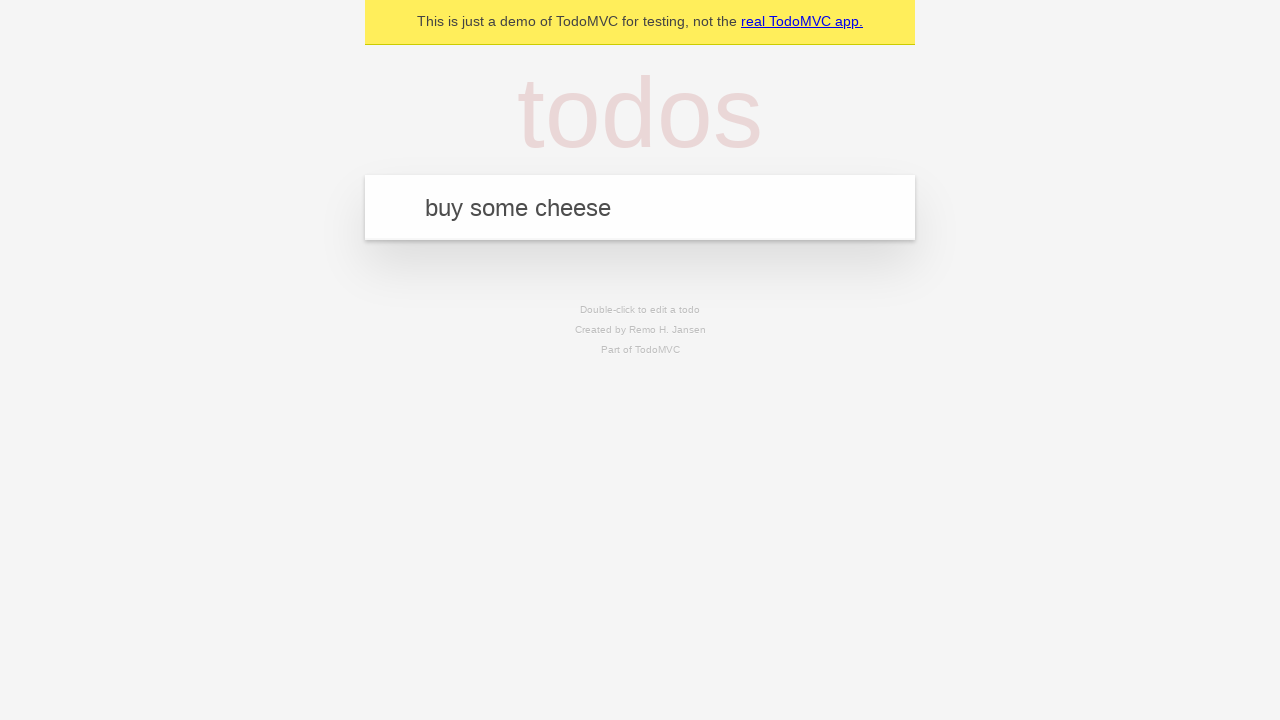

Pressed Enter to submit first todo item on .new-todo
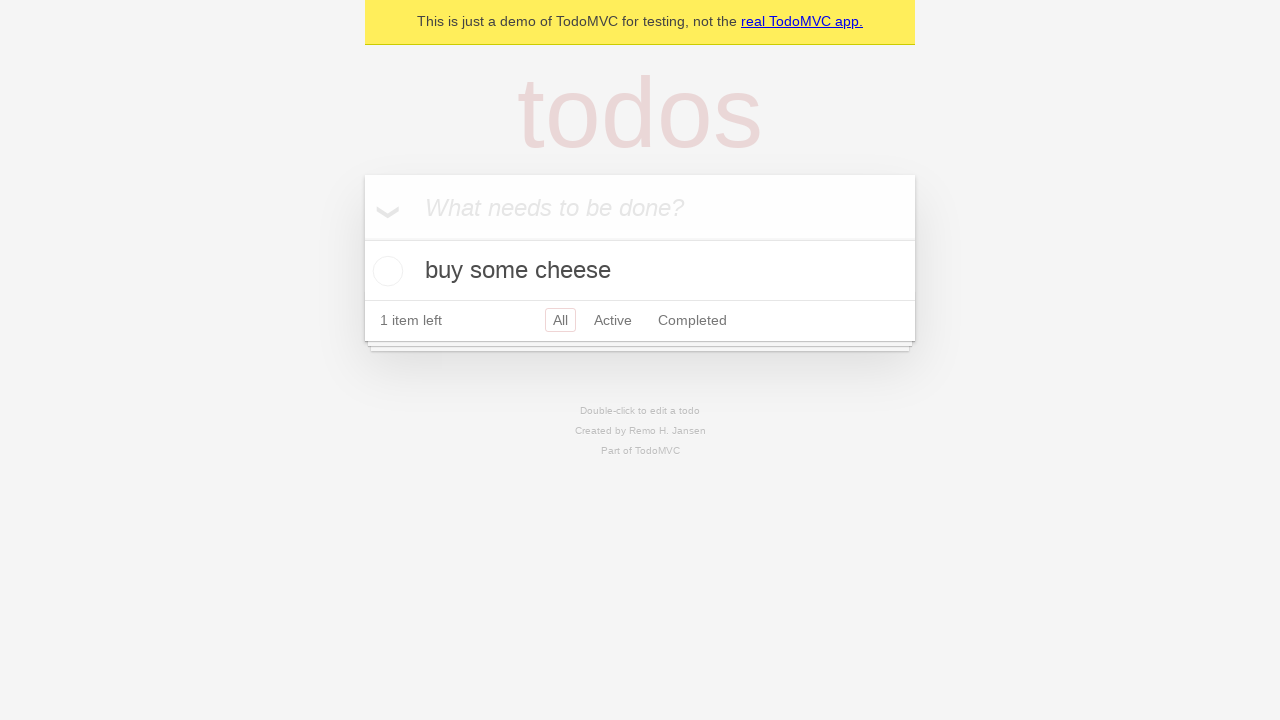

First todo item appeared in the list
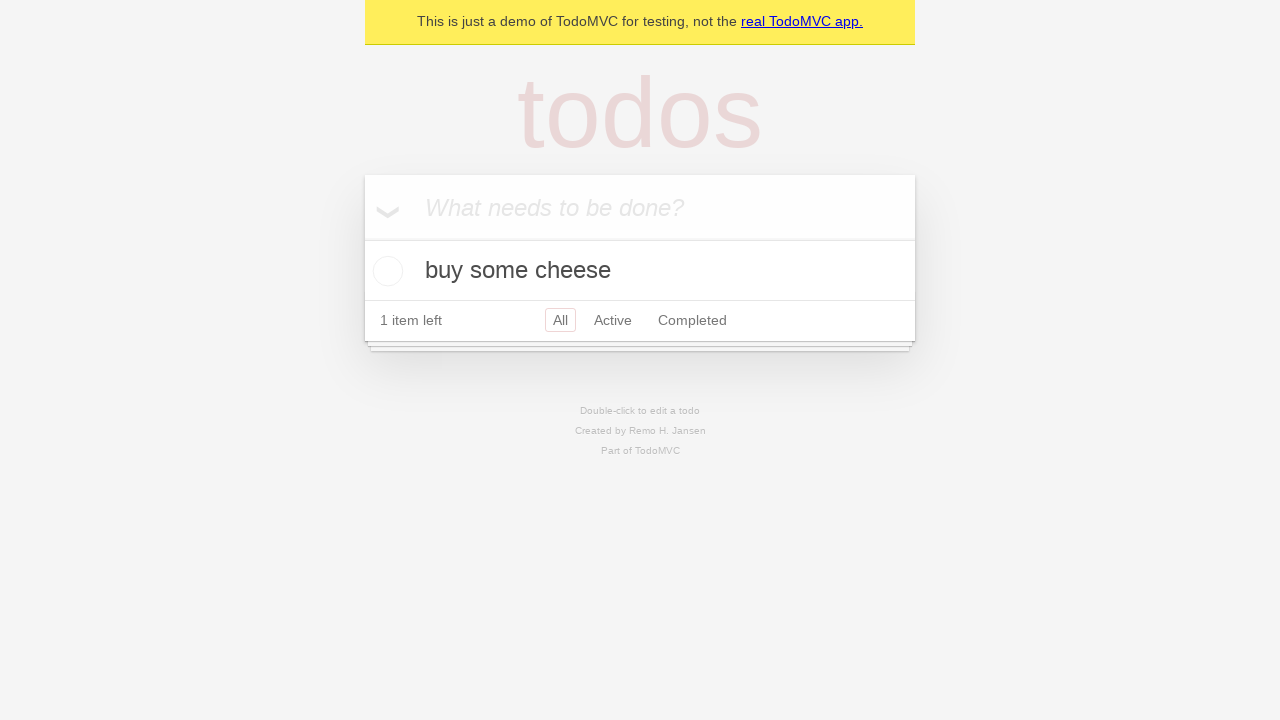

Filled input field with second todo item 'feed the cat' on .new-todo
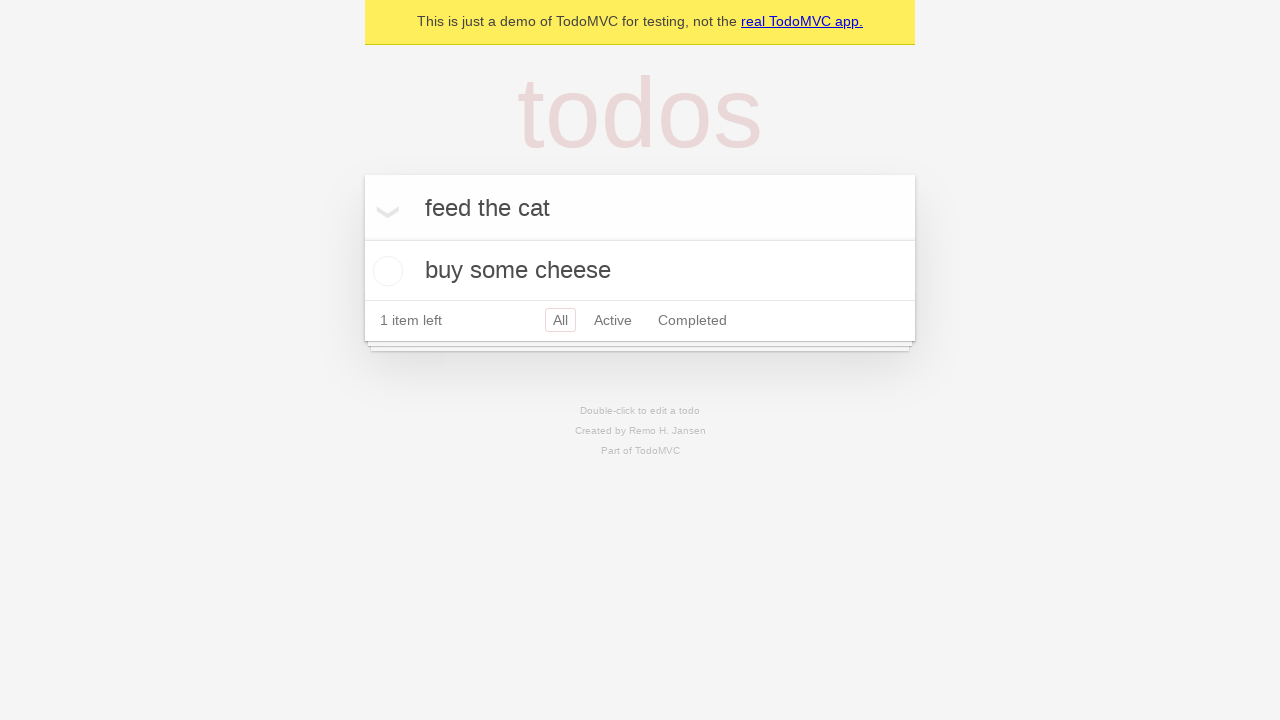

Pressed Enter to submit second todo item on .new-todo
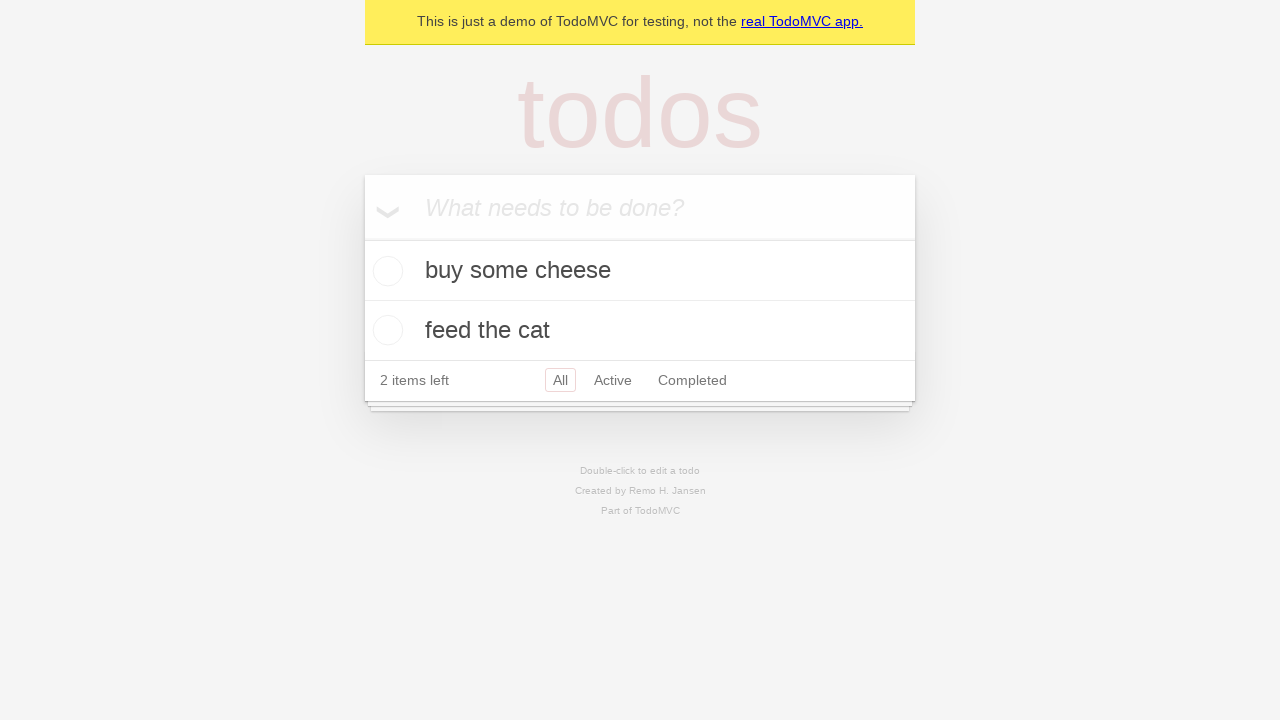

Second todo item appeared, confirming both items are in the list
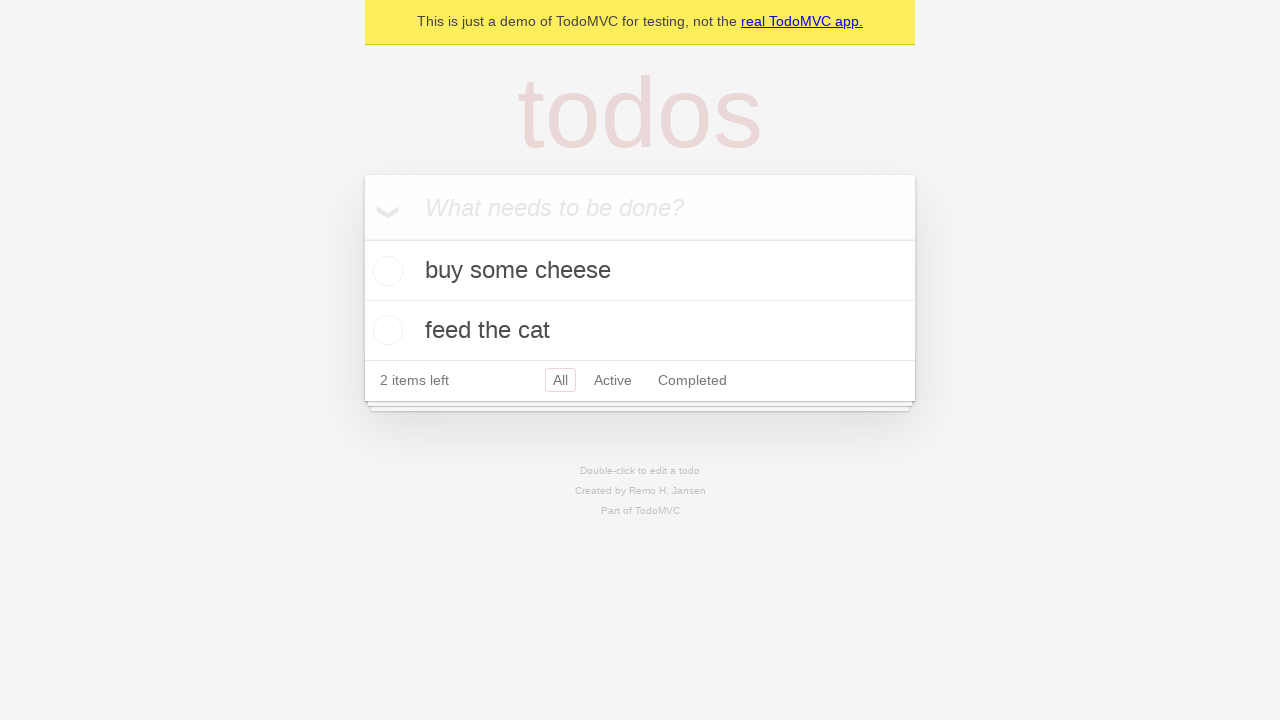

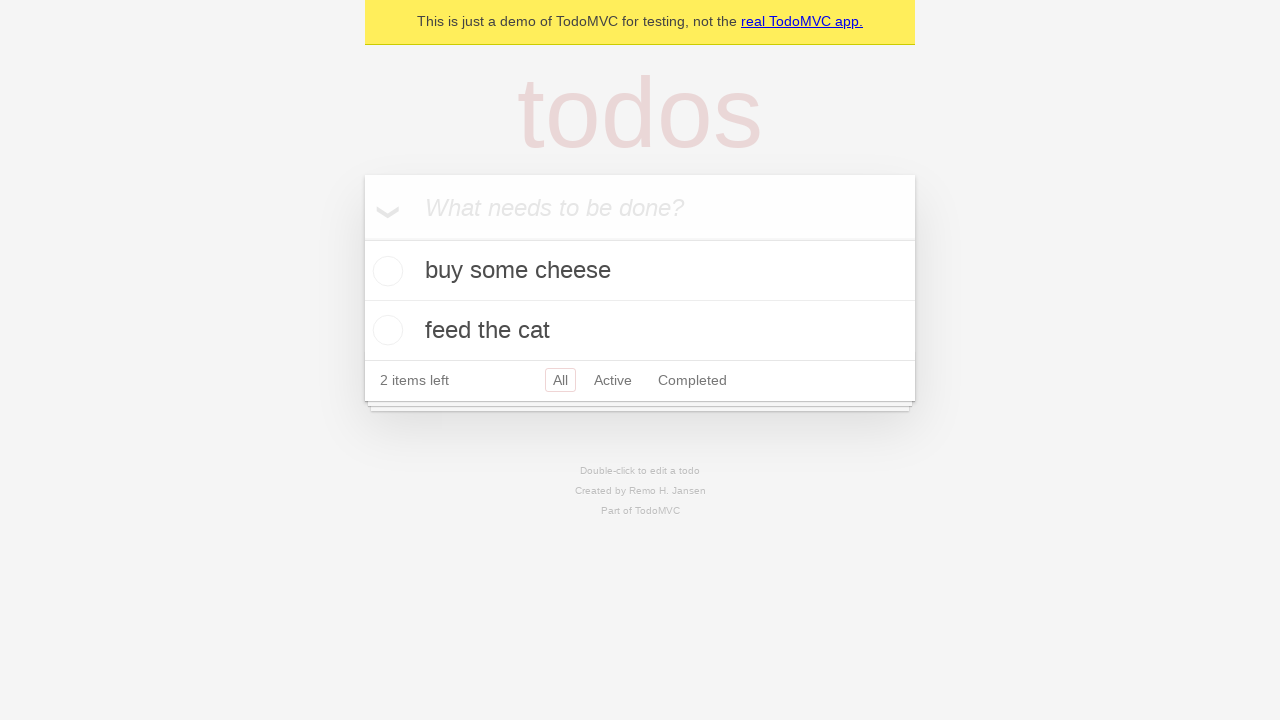